Tests form interaction by extracting a value from an image attribute, performing a mathematical calculation on it, filling in the answer field, checking required boxes, and submitting the form.

Starting URL: http://suninjuly.github.io/get_attribute.html

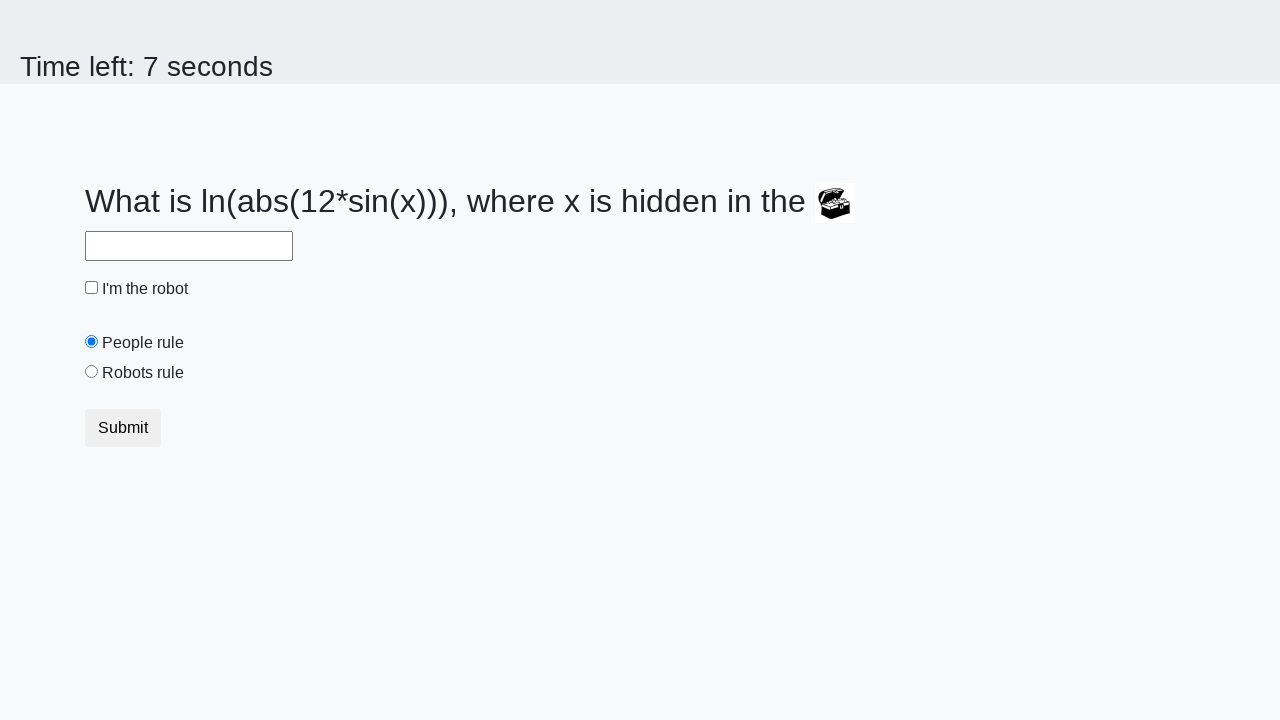

Waited for image element to load
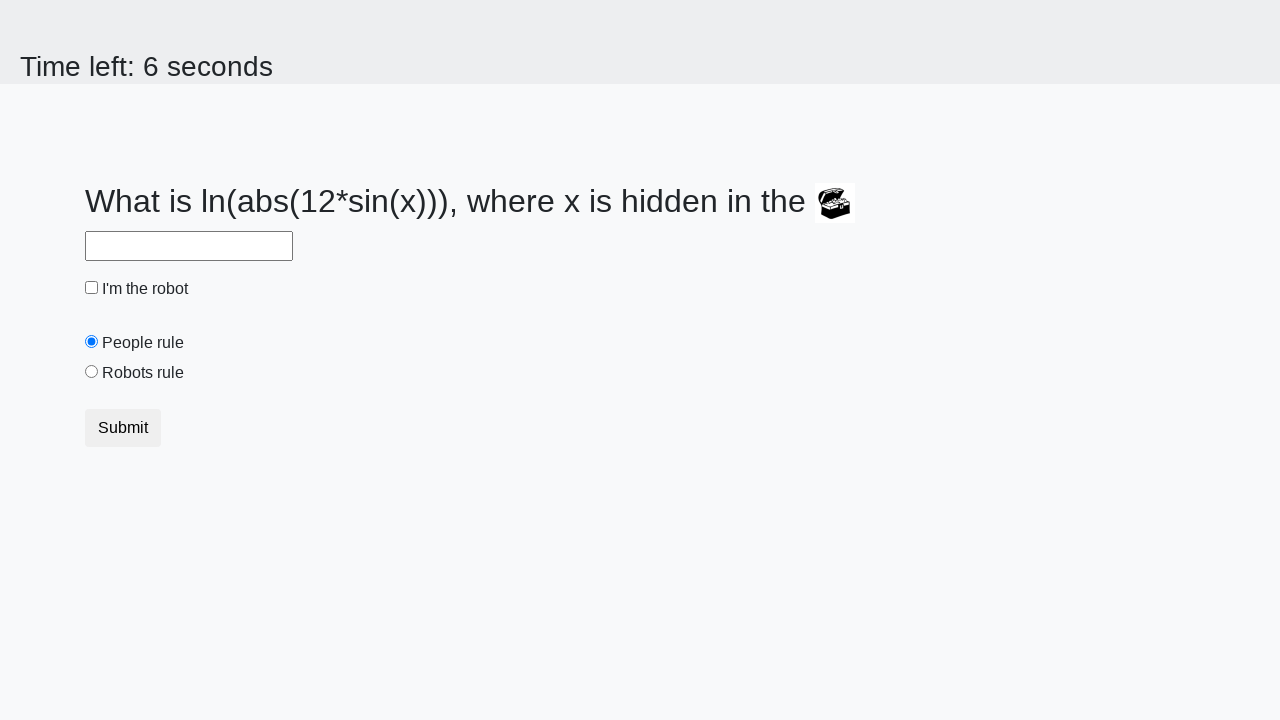

Extracted valuex attribute from image: 436
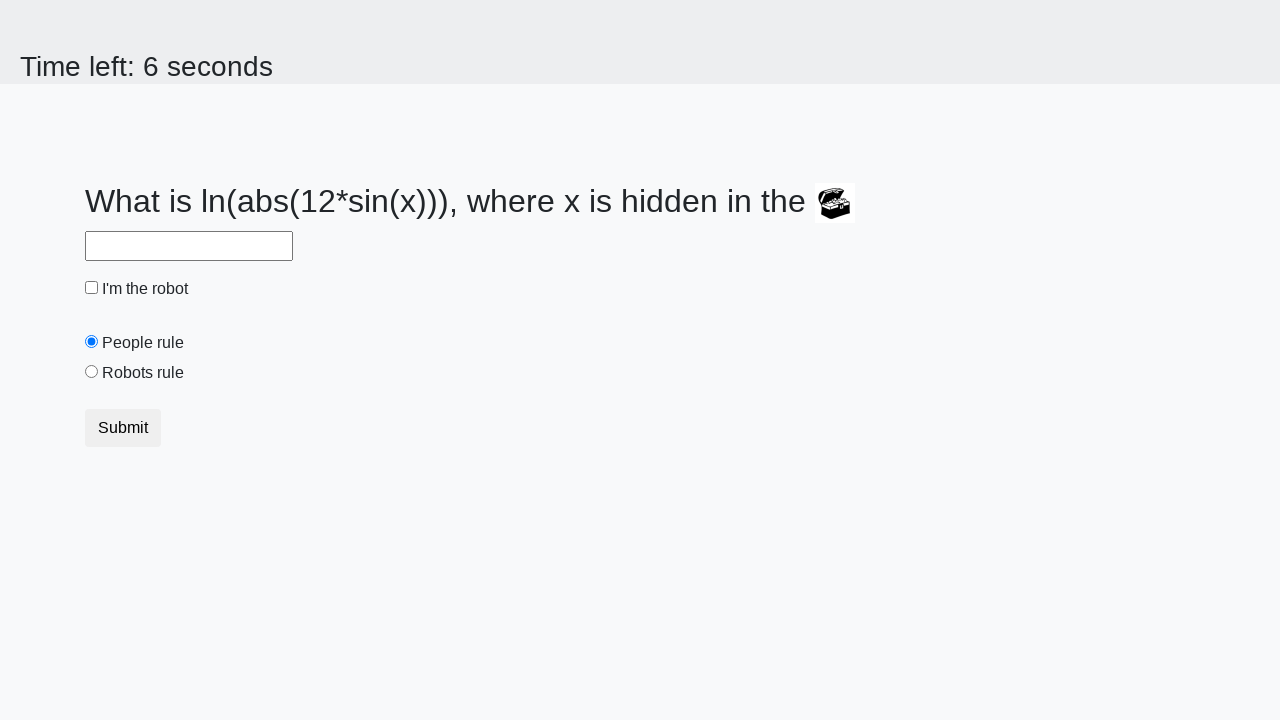

Calculated answer using mathematical formula: 2.0226562167554807
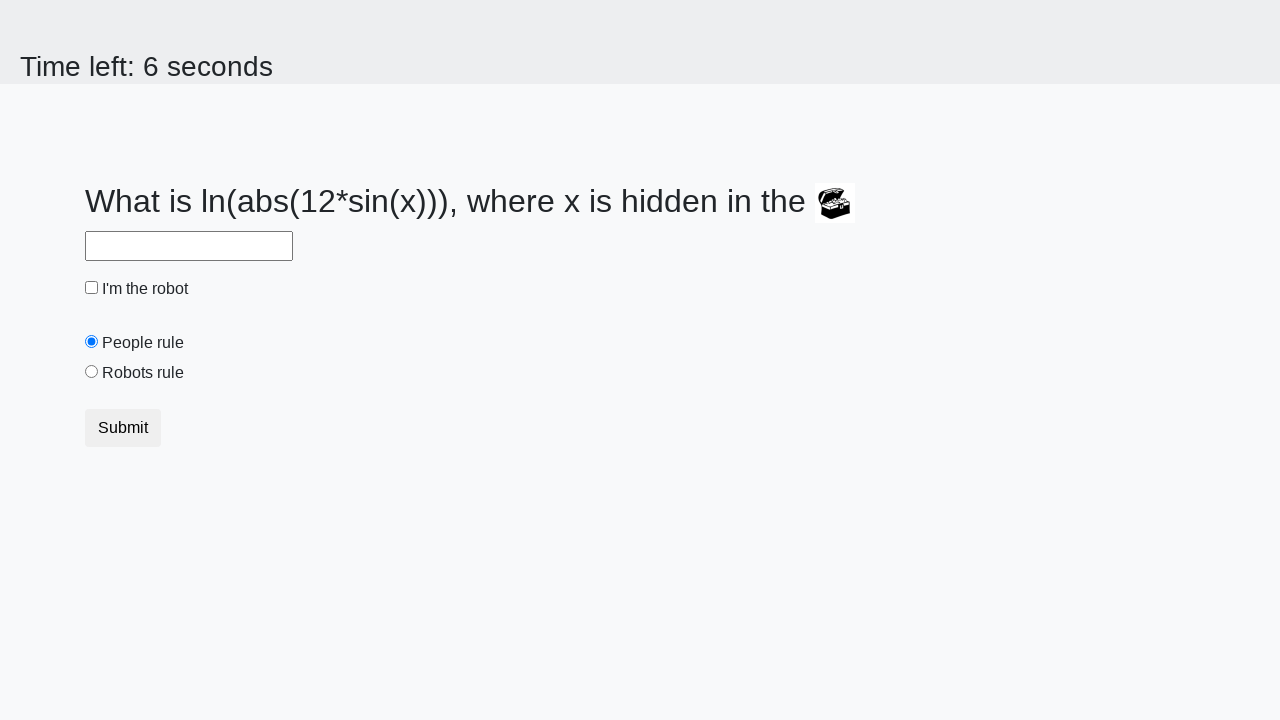

Filled answer field with calculated value: 2.0226562167554807 on #answer
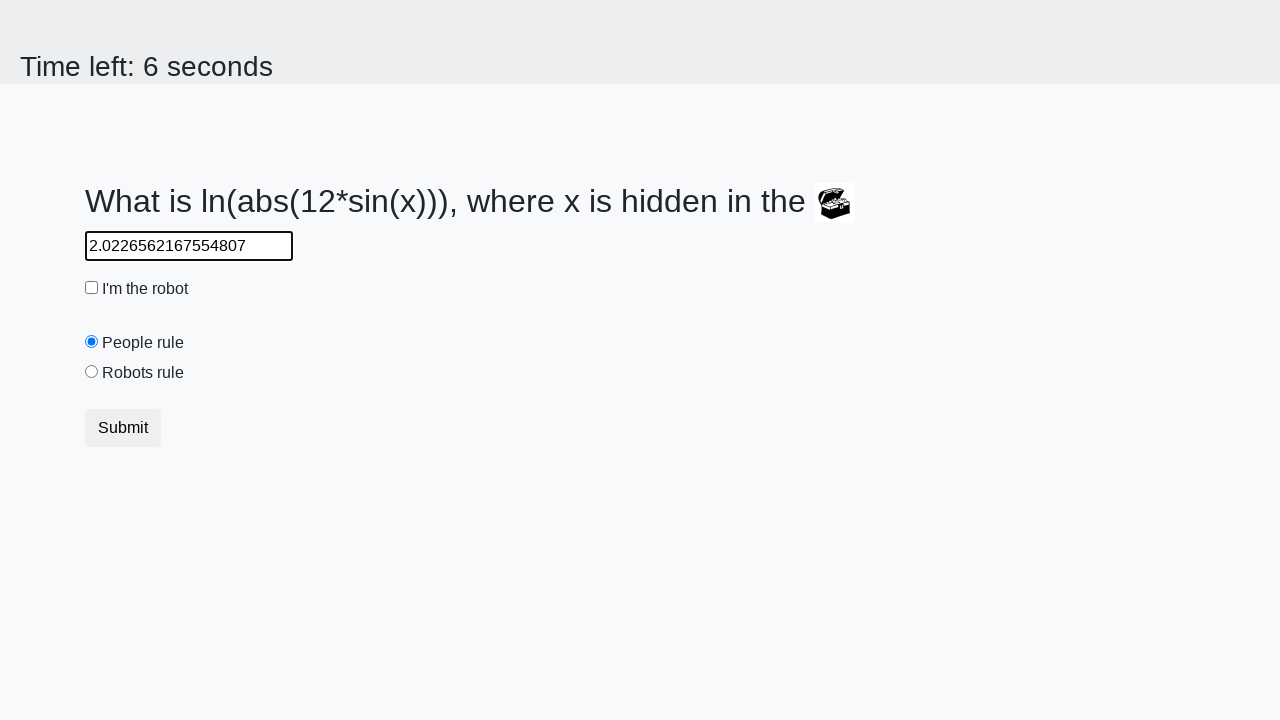

Checked the required checkbox at (92, 288) on input[type='checkbox']
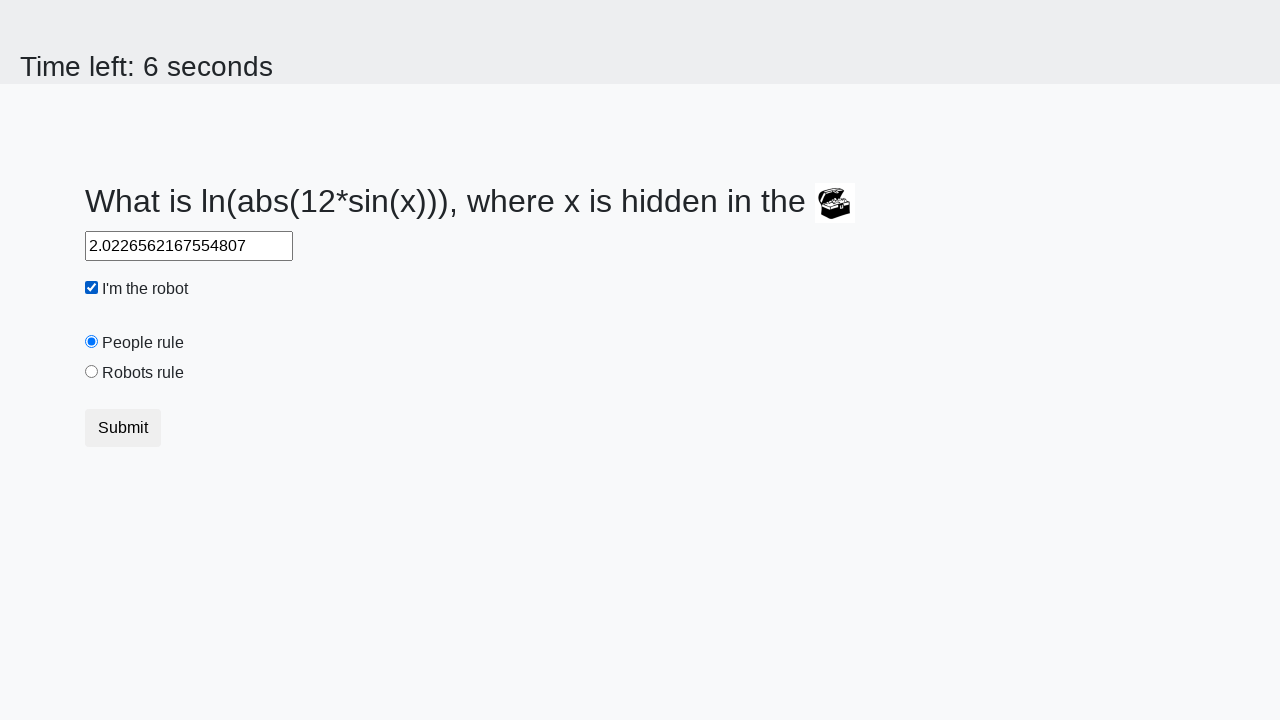

Selected the robot rules radio button at (92, 372) on #robotsRule
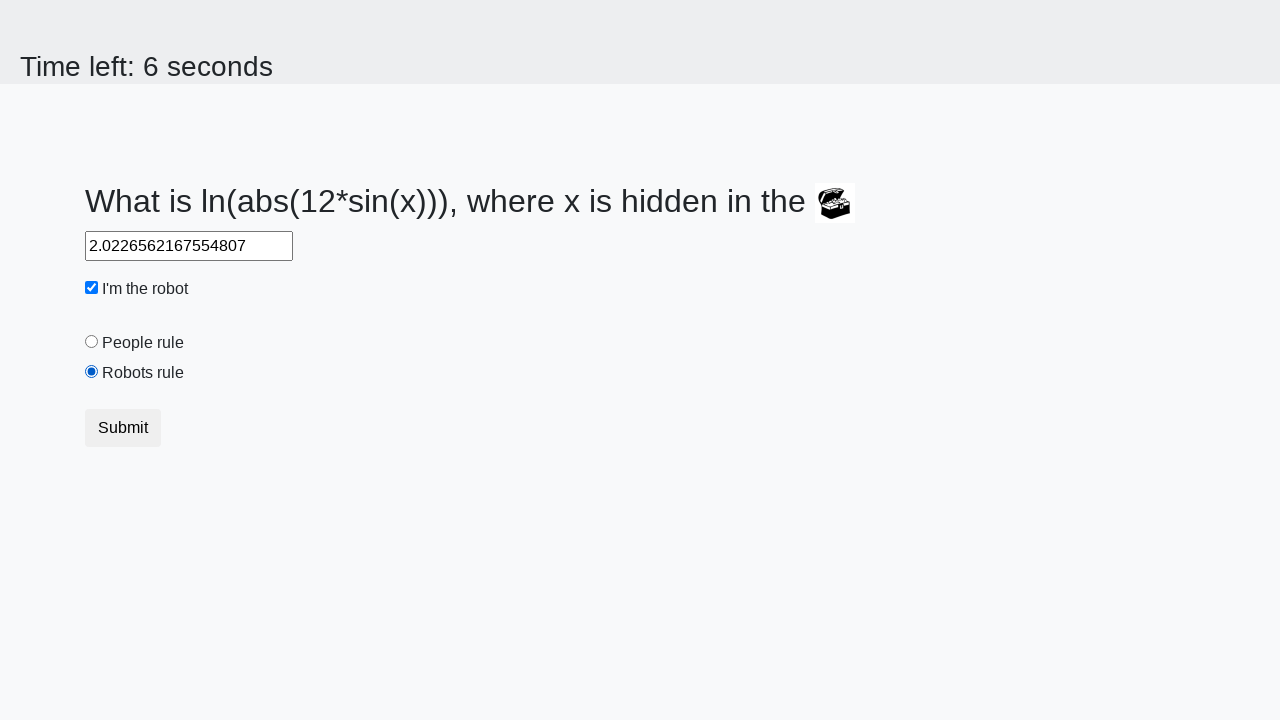

Submitted the form by clicking submit button at (123, 428) on button.btn
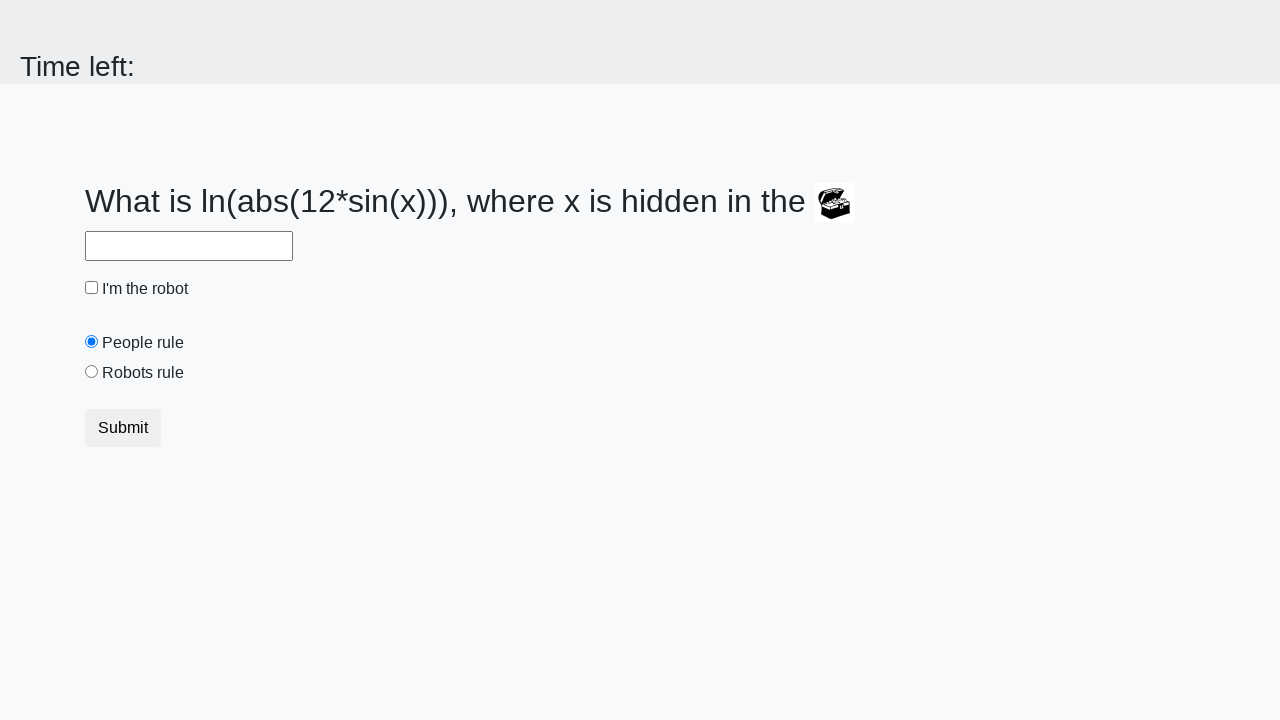

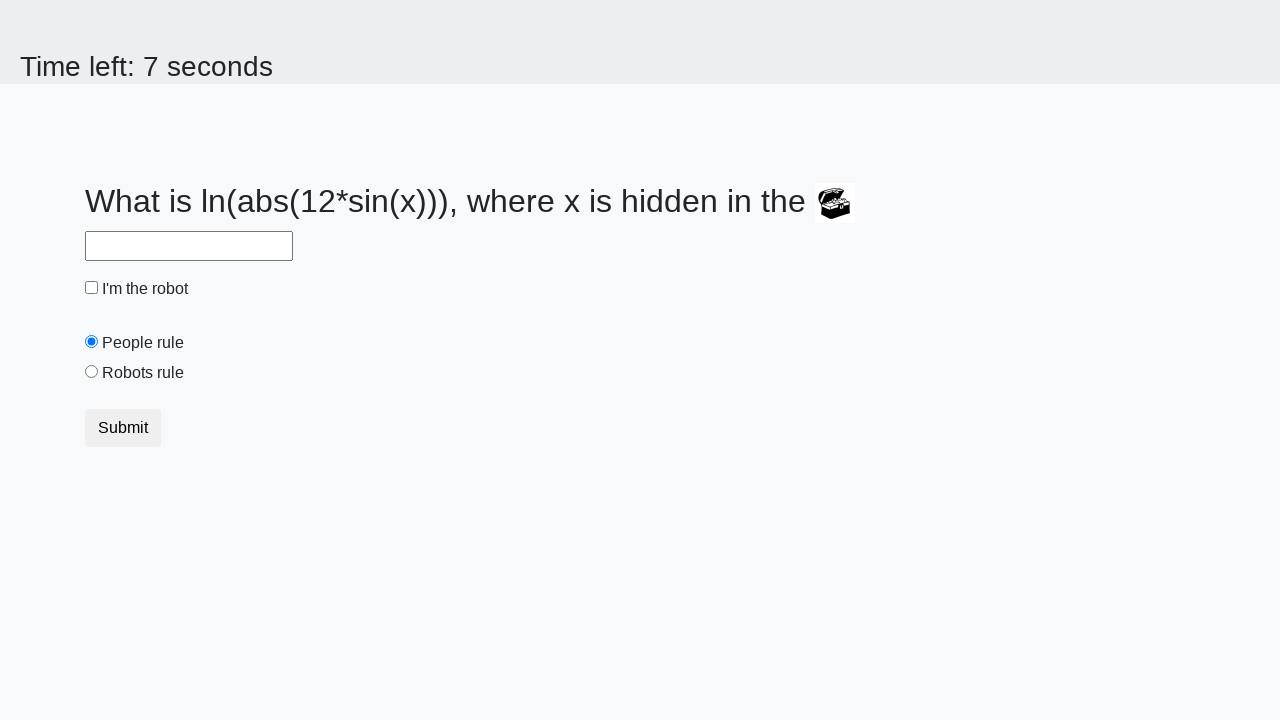